Tests the home page icon/link functionality by using keyboard navigation (Tab then Enter) and verifying the user remains on the home page with correct title and URL

Starting URL: https://shopdemo.fatfreeshop.com/

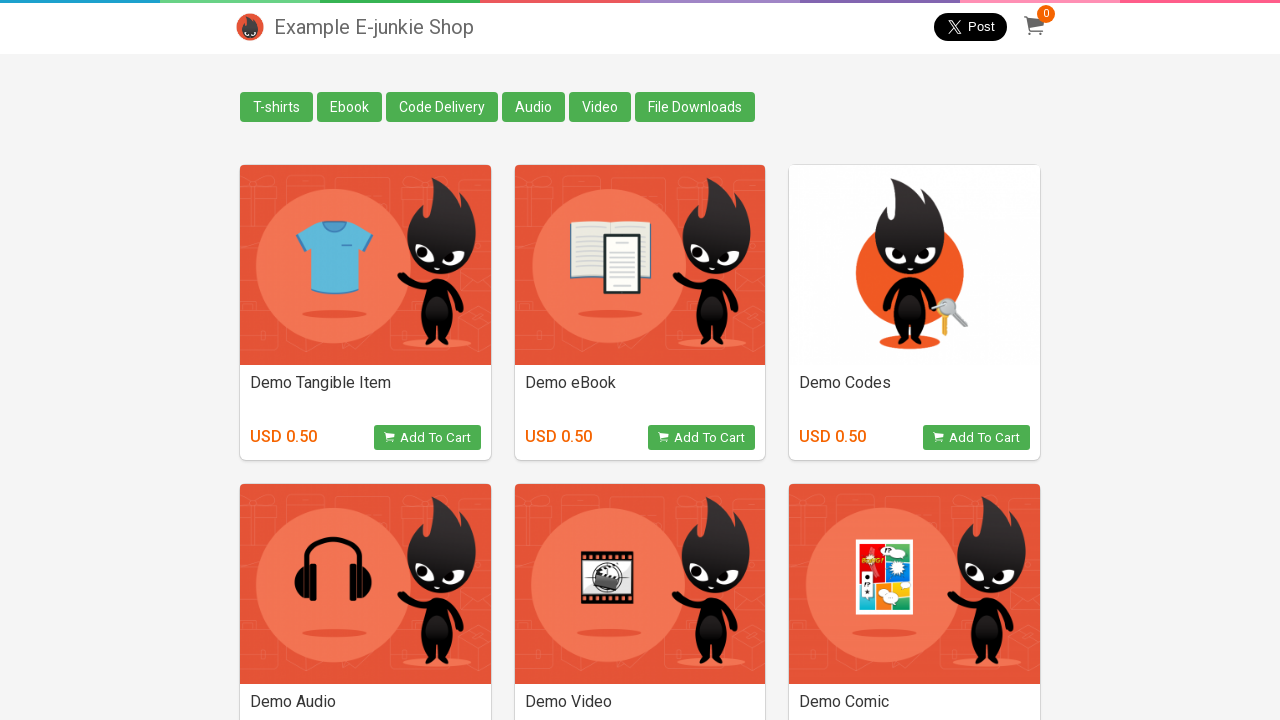

Waited for home page to load at https://shopdemo.fatfreeshop.com/
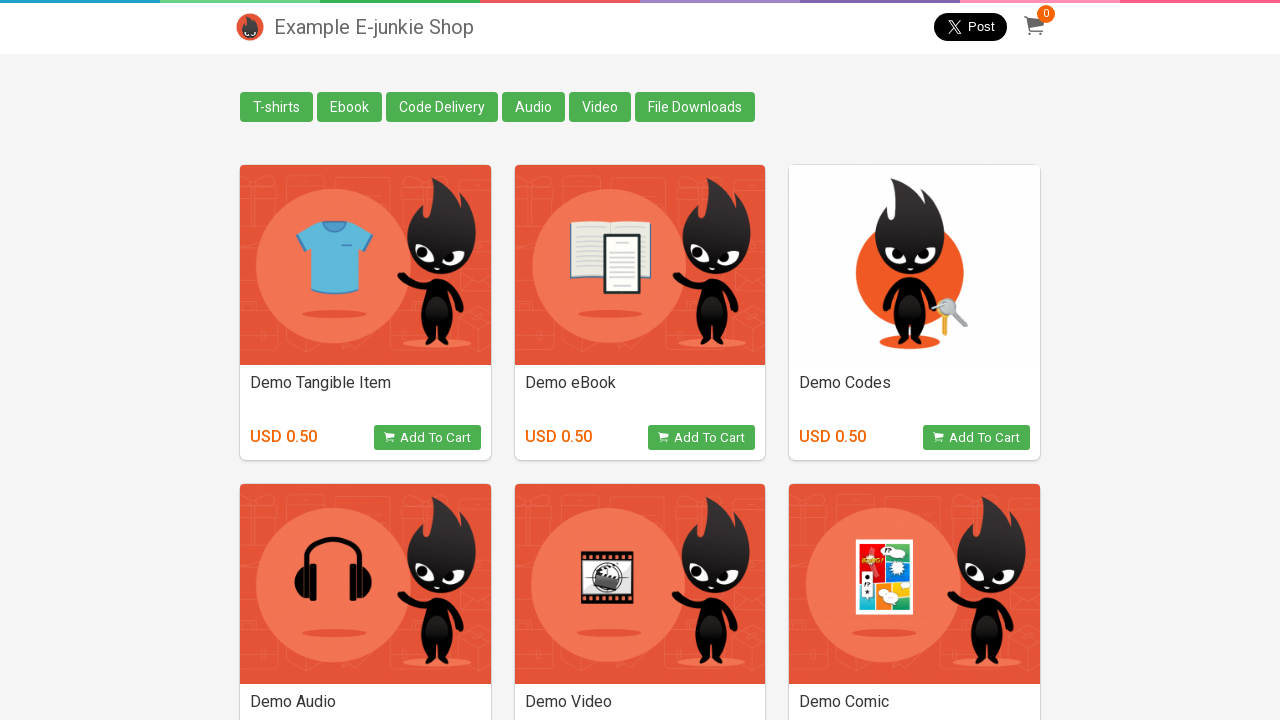

Pressed Tab to focus on first focusable element
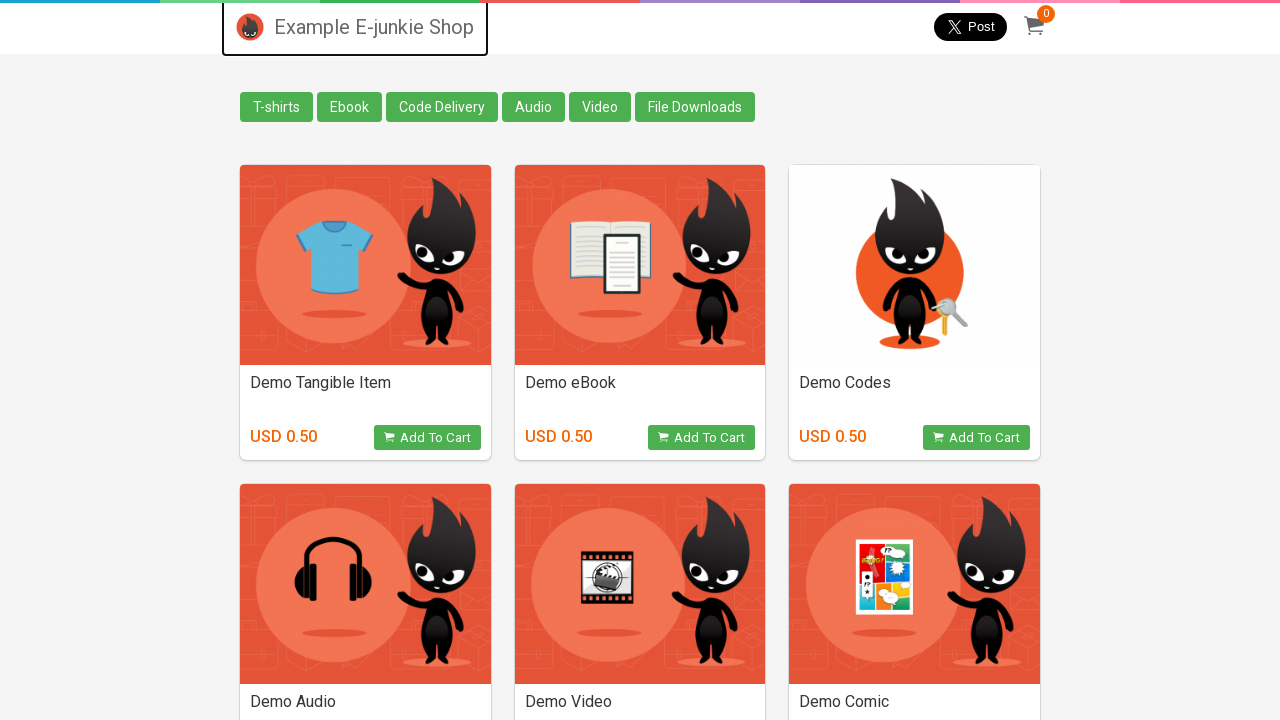

Pressed Enter to activate the focused home page icon/link
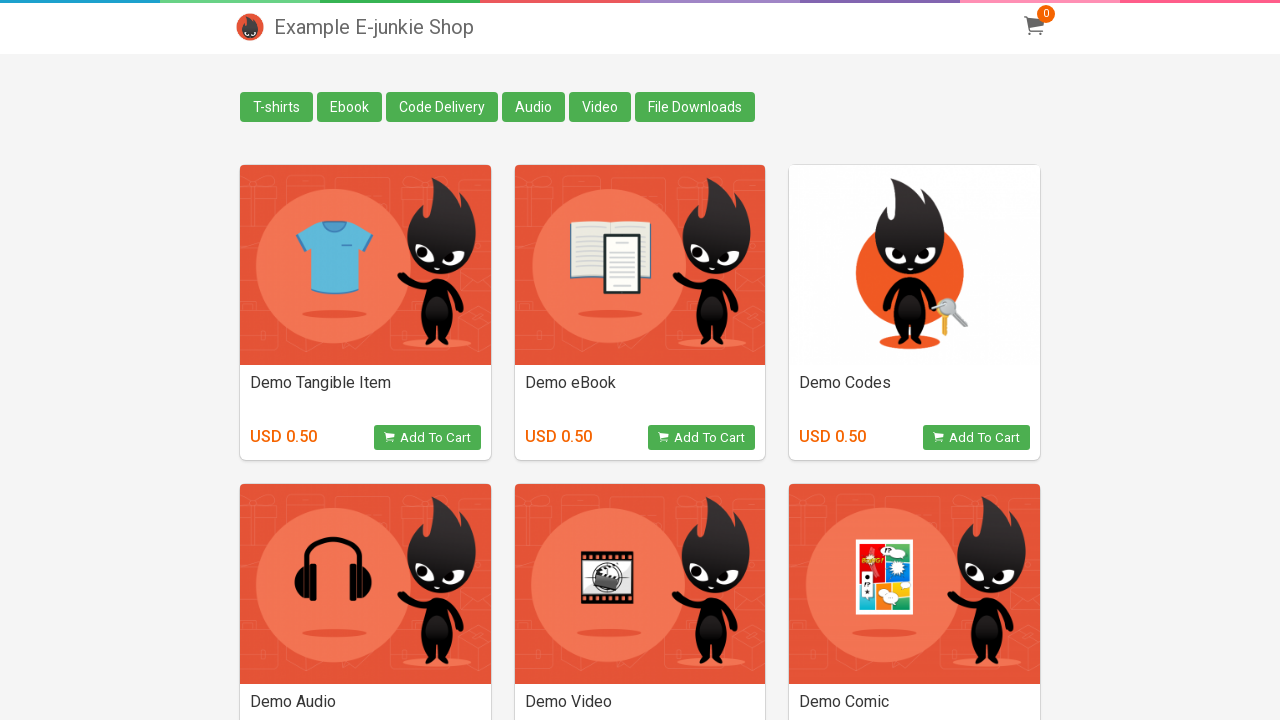

Confirmed user remained on home page URL
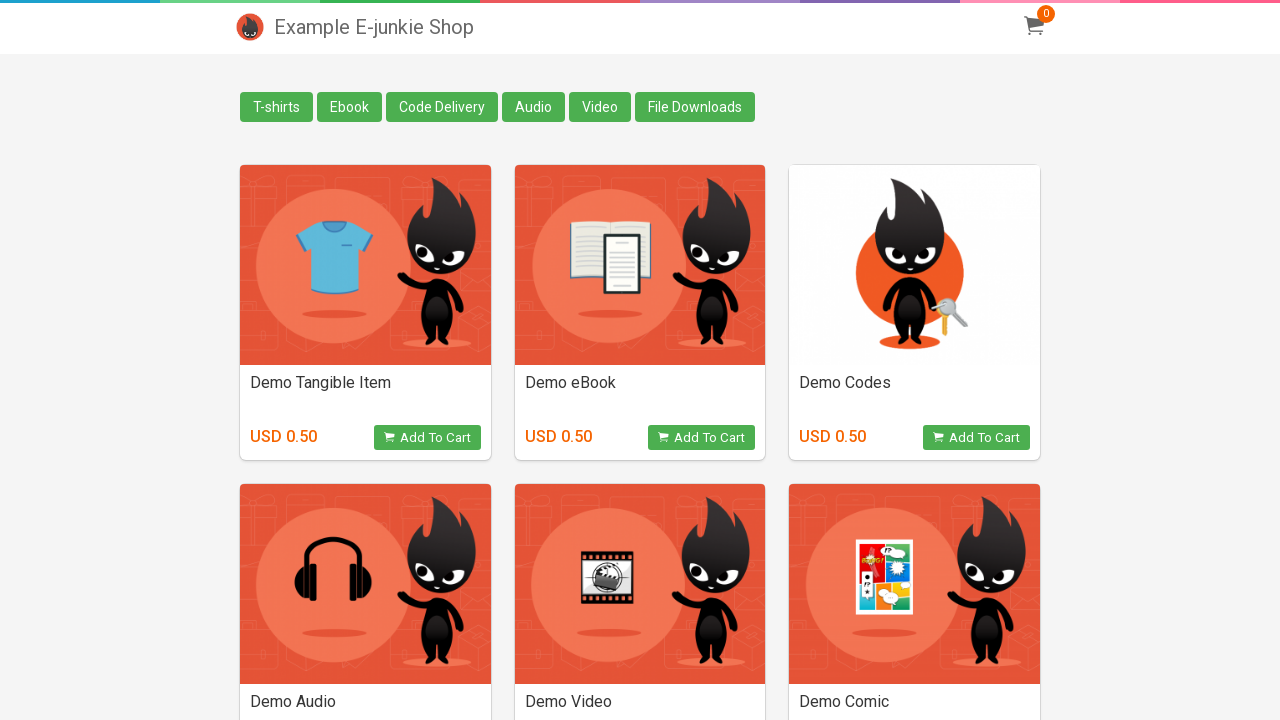

Verified page title is 'Example E-junkie Shop Shop'
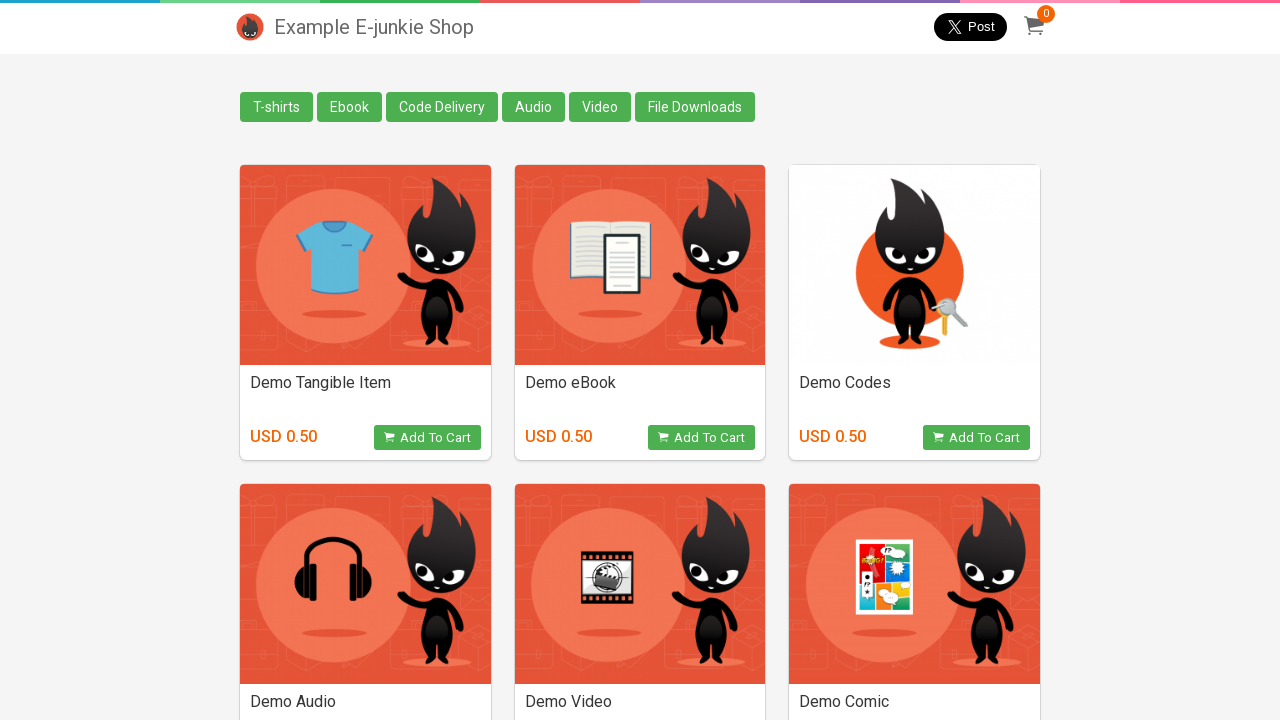

Verified page URL is https://shopdemo.fatfreeshop.com/
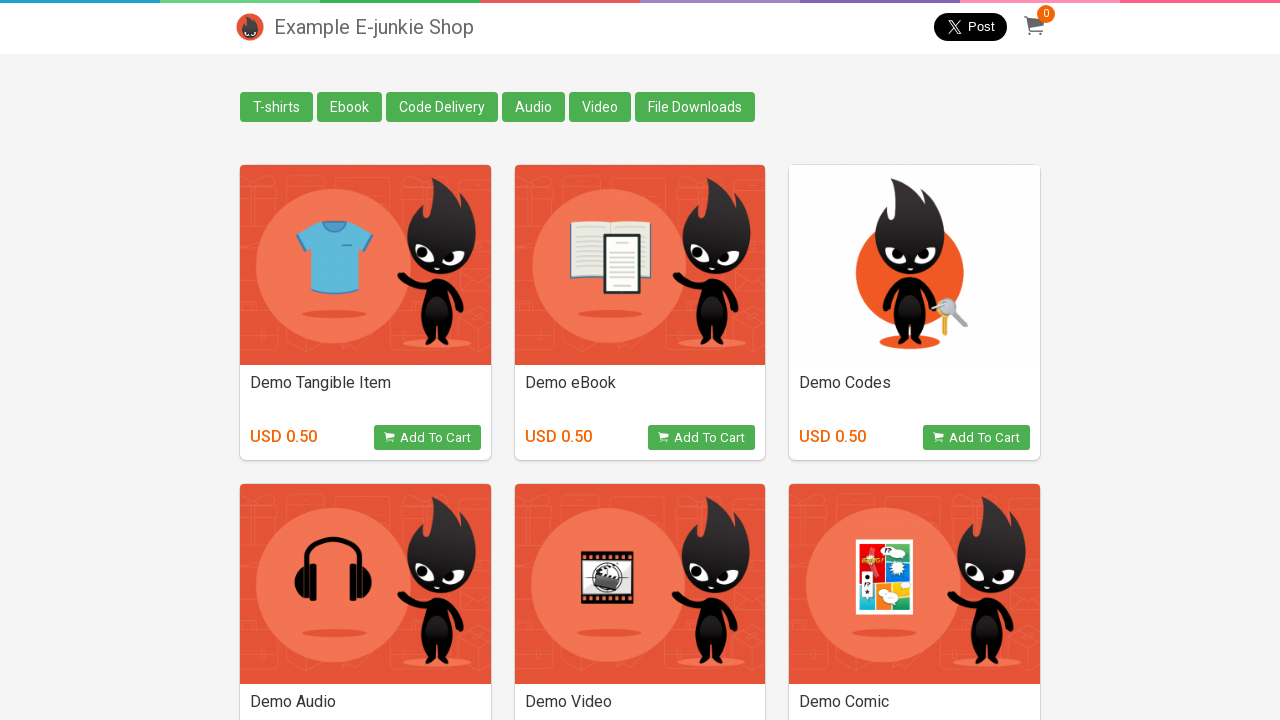

Verified T-shirts link is visible, confirming page content loaded
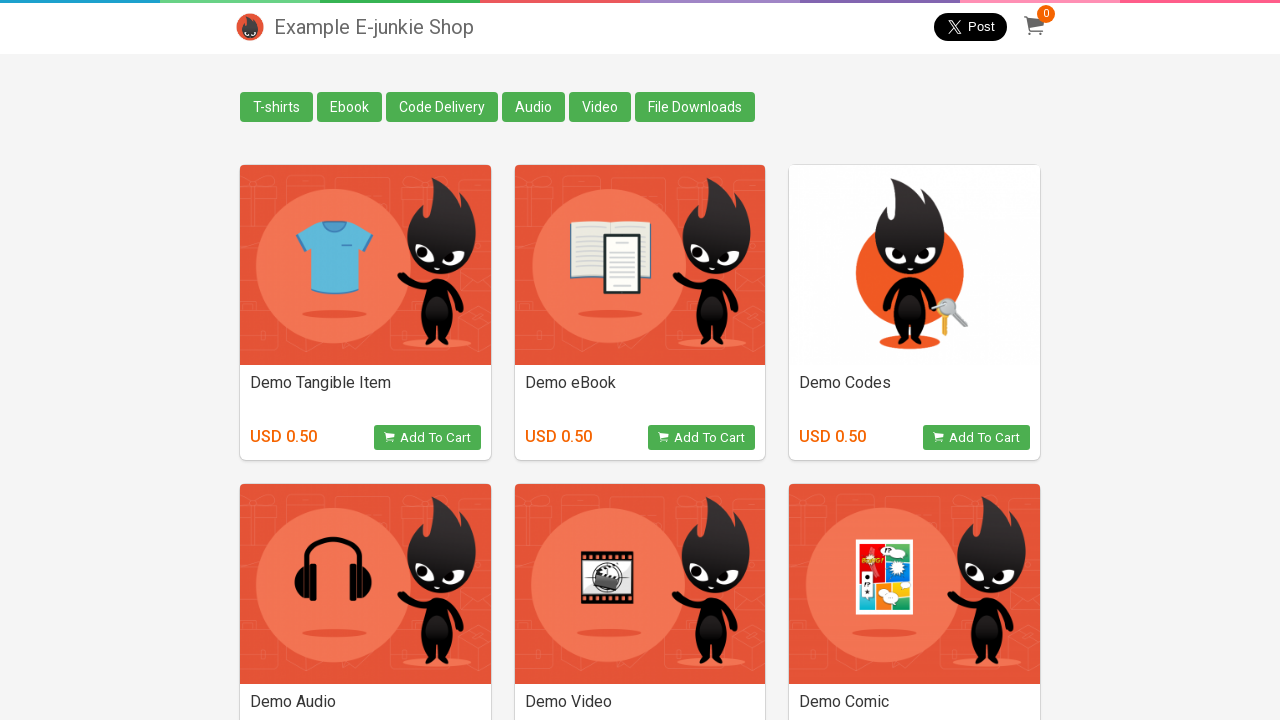

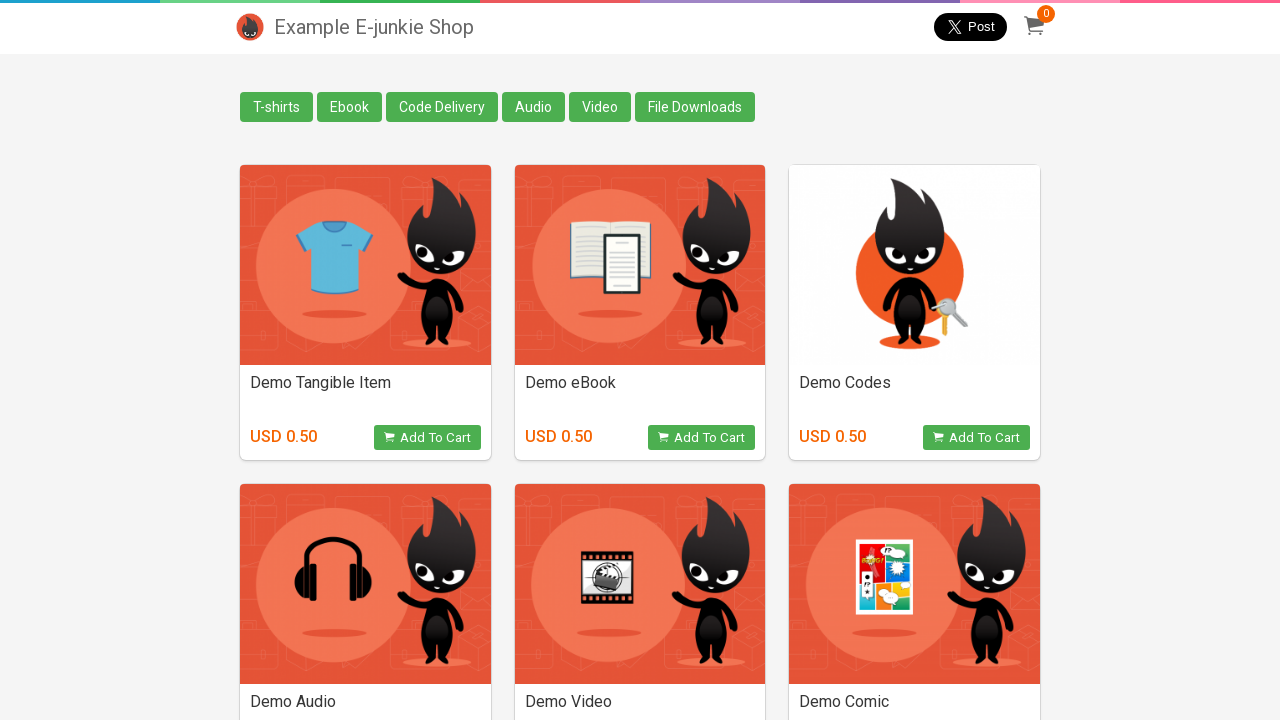